Navigates to Browse Languages menu and verifies the "U" submenu link text

Starting URL: https://www.99-bottles-of-beer.net/

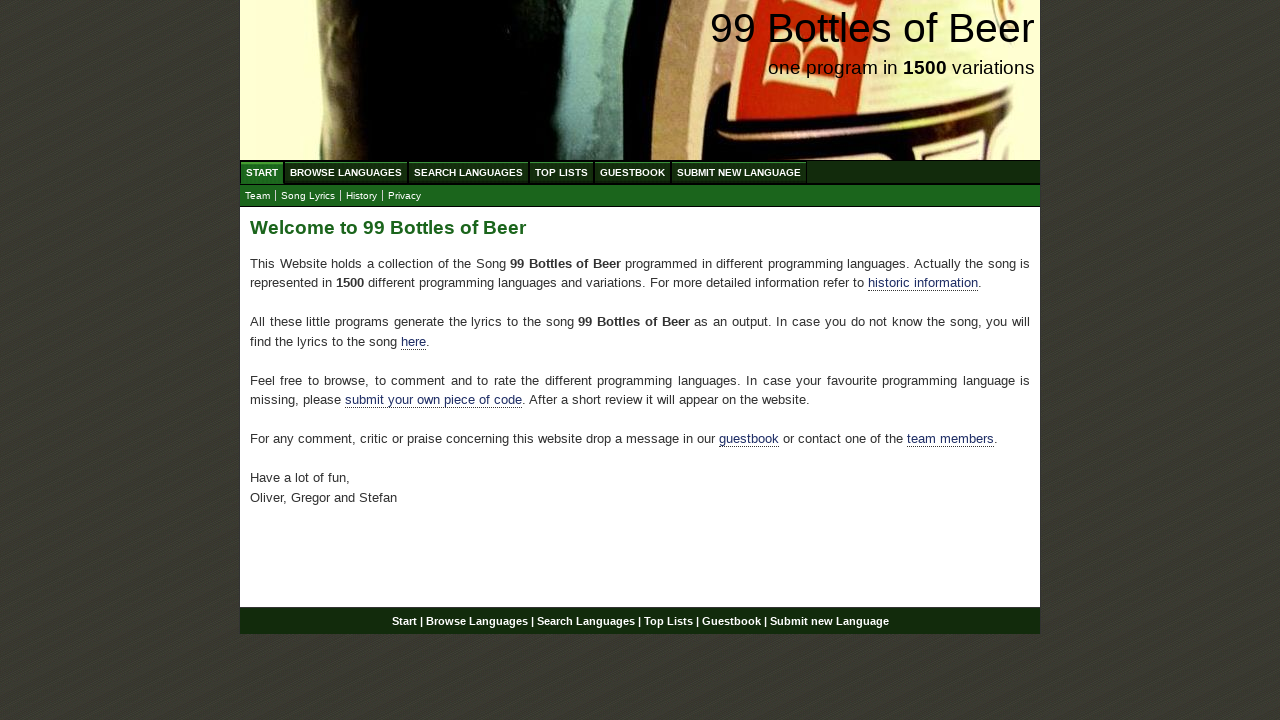

Clicked on Browse Languages menu at (346, 172) on xpath=//ul[@id='menu']/li/a[contains(text(), 'Browse Languages')]
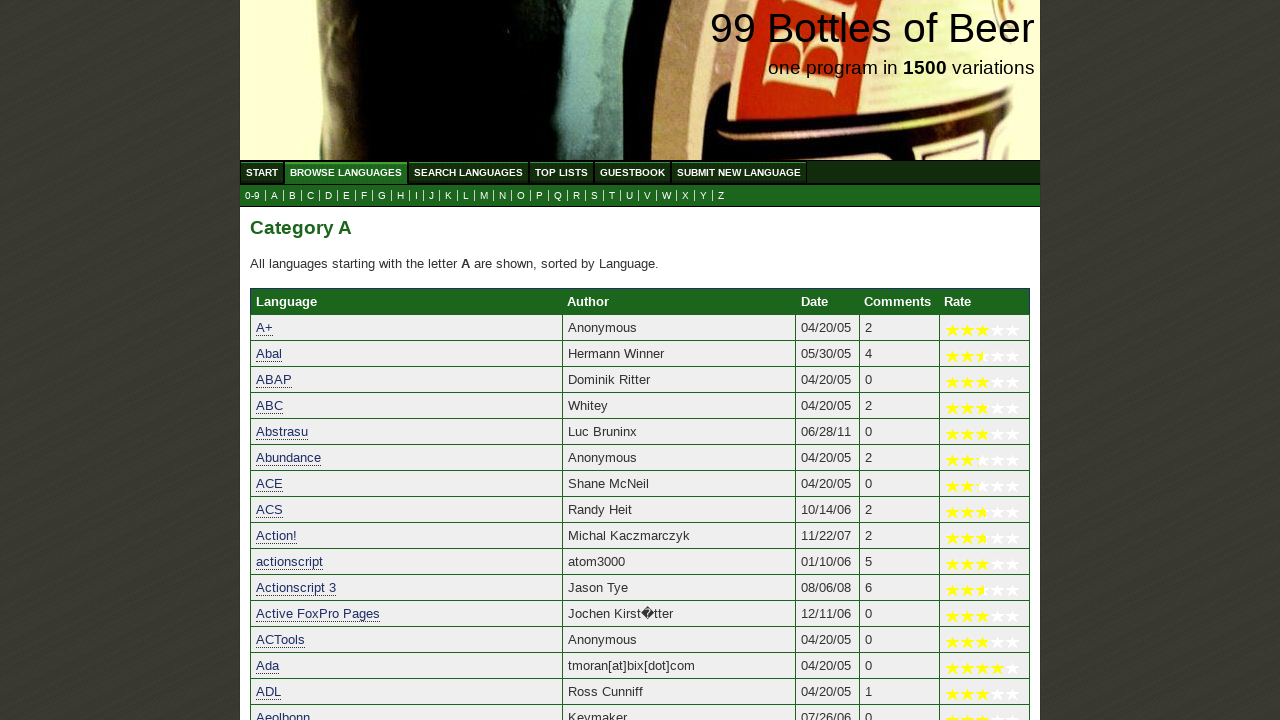

Located U submenu element
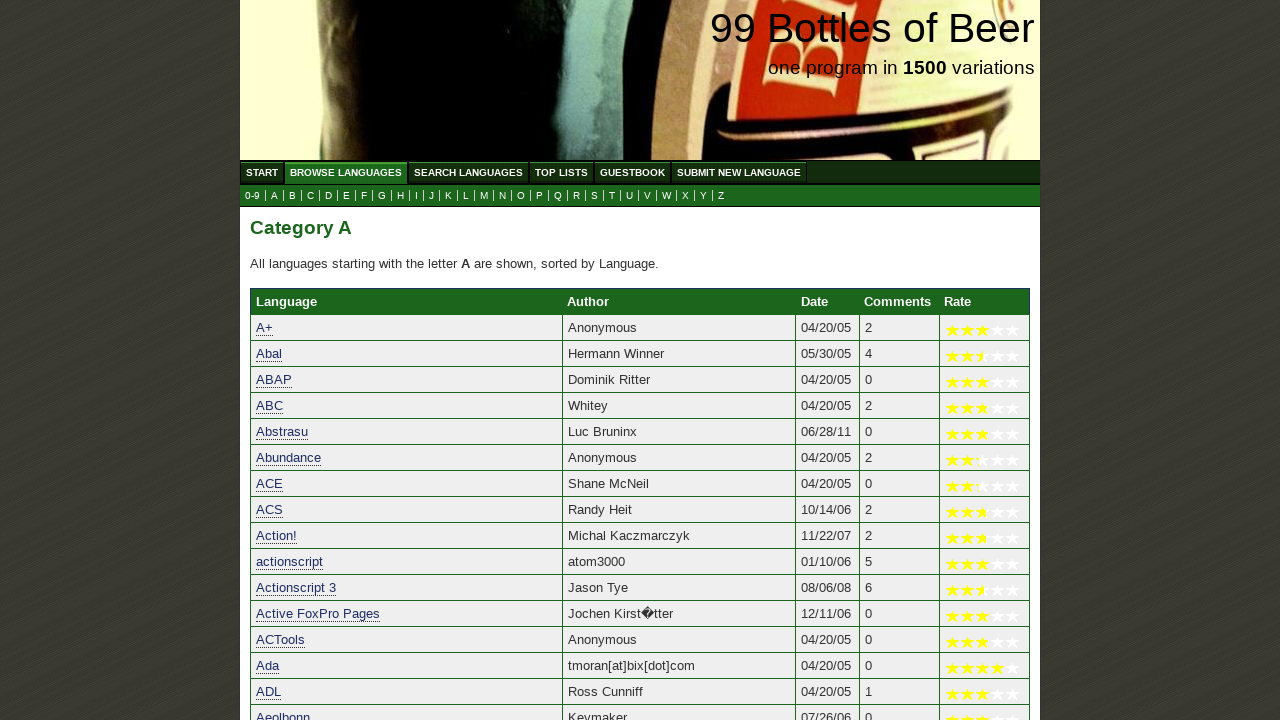

U submenu element appeared and is ready
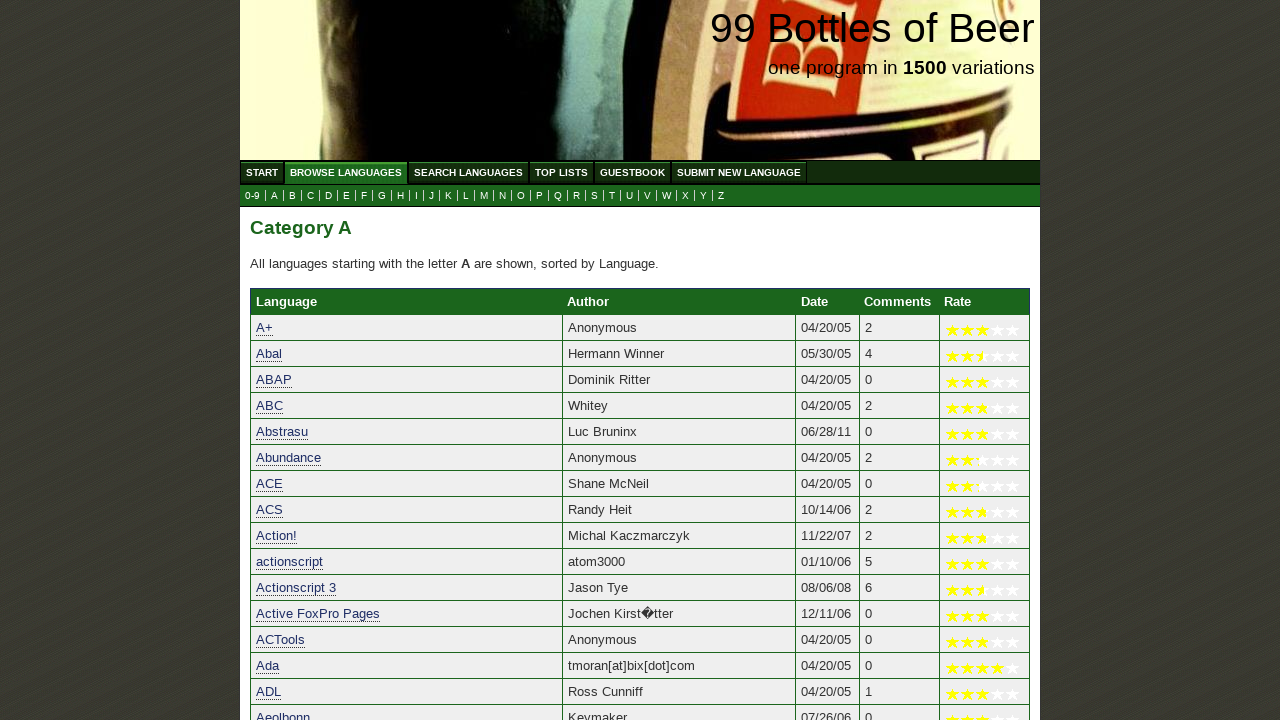

Verified U submenu link text is 'U'
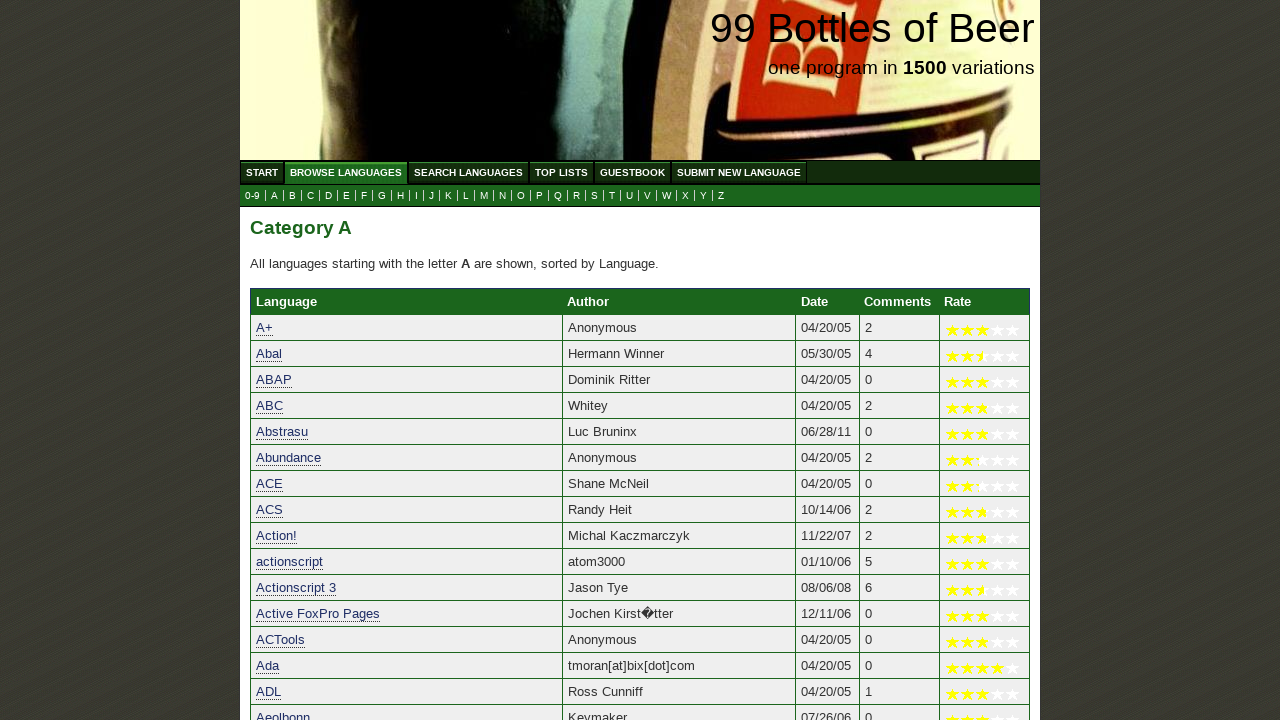

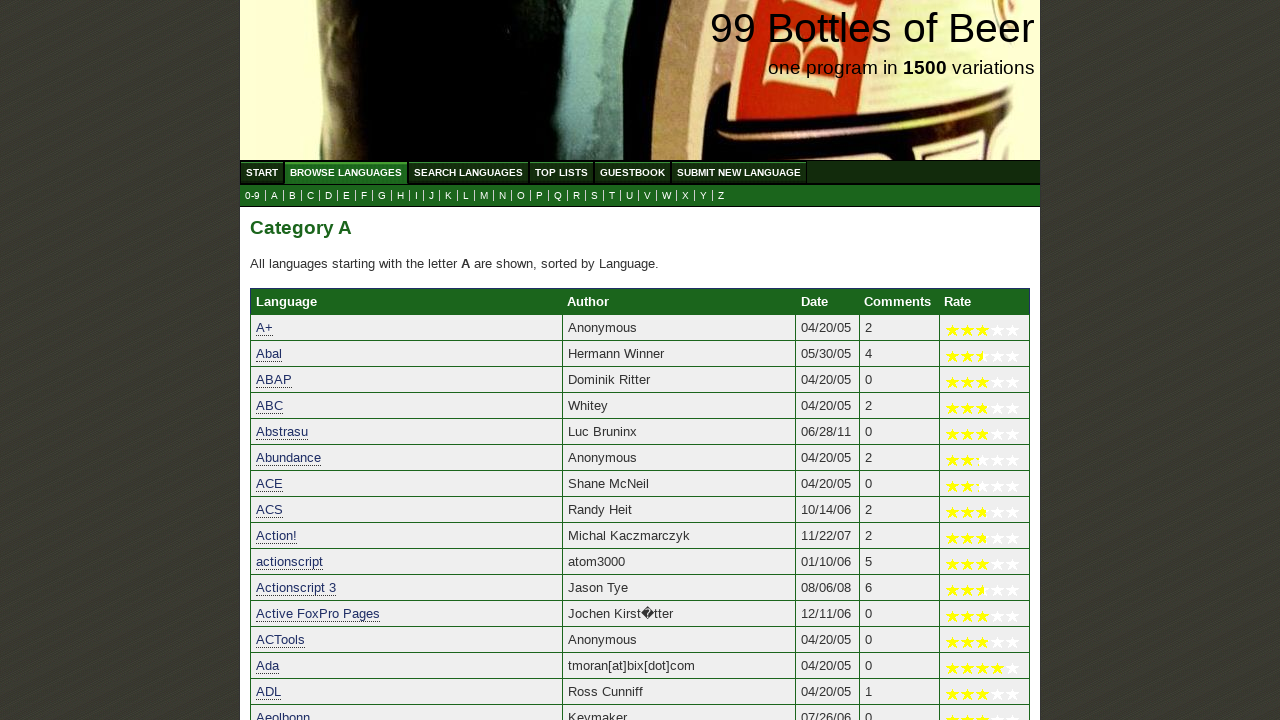